Tests double-click functionality on a button and verifies the displayed message

Starting URL: https://demoqa.com/buttons

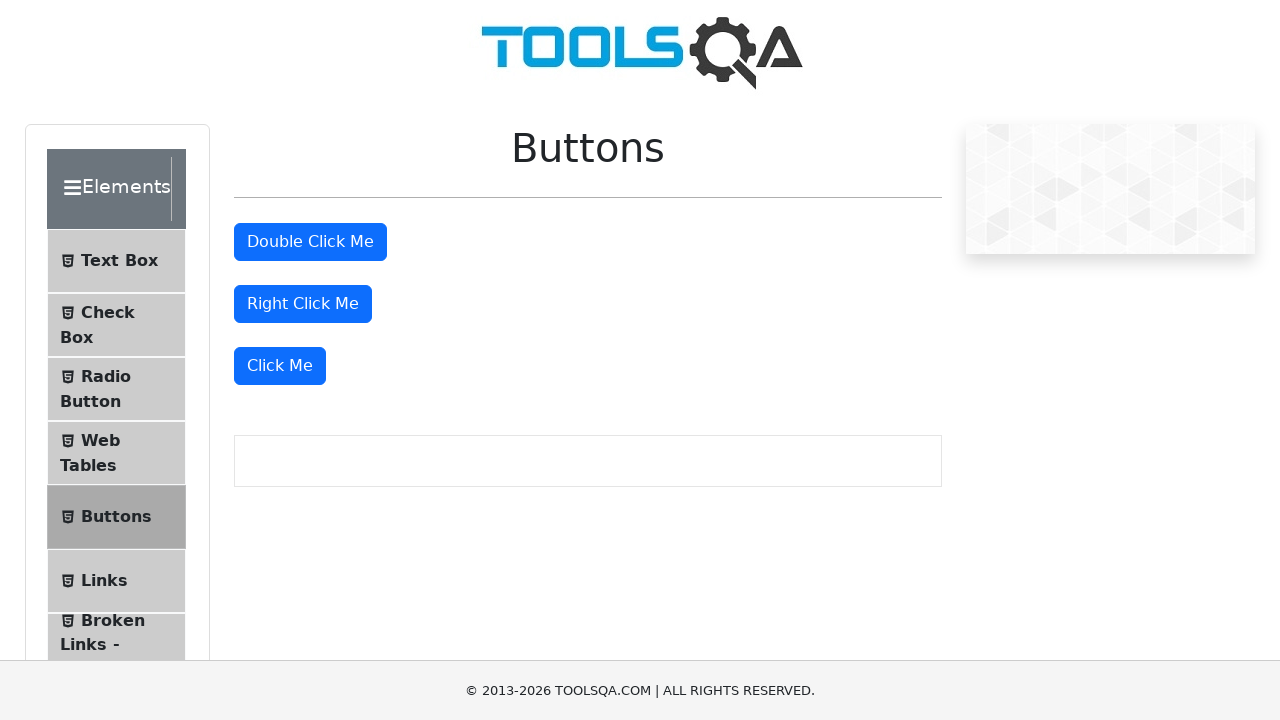

Navigated to DemoQA Buttons page
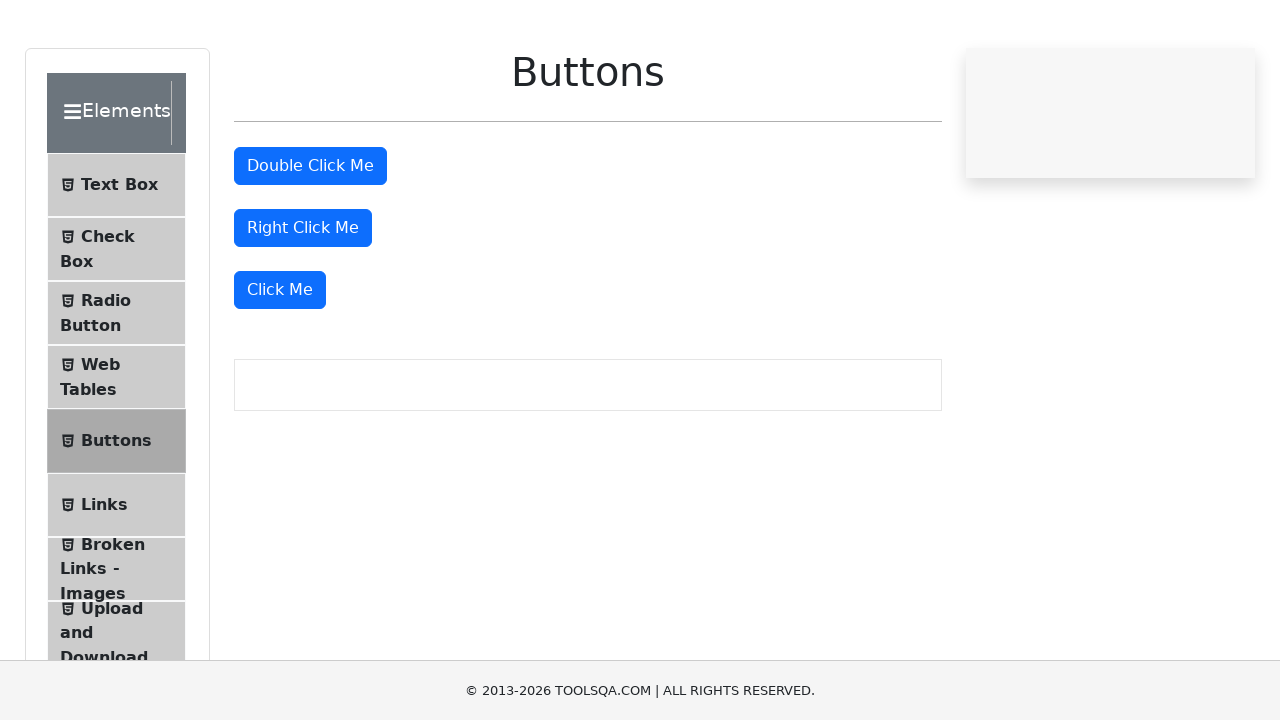

Double-clicked the button at (310, 242) on #doubleClickBtn
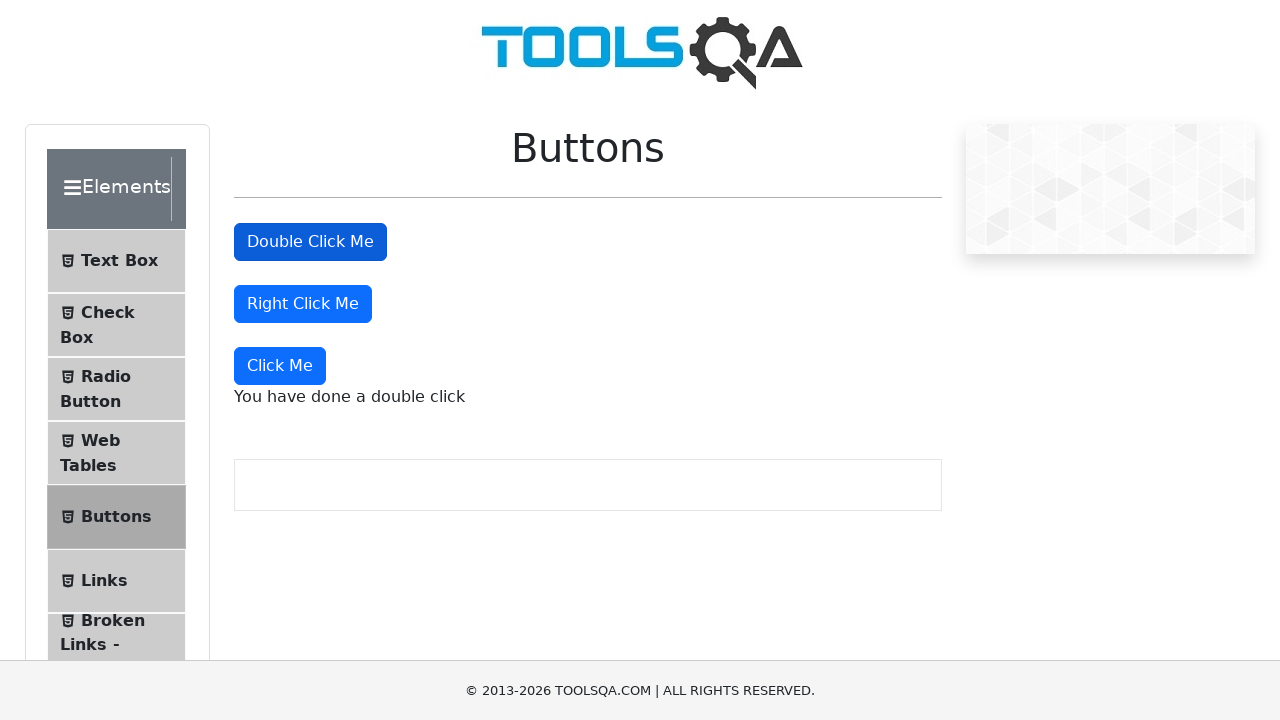

Double-click message appeared
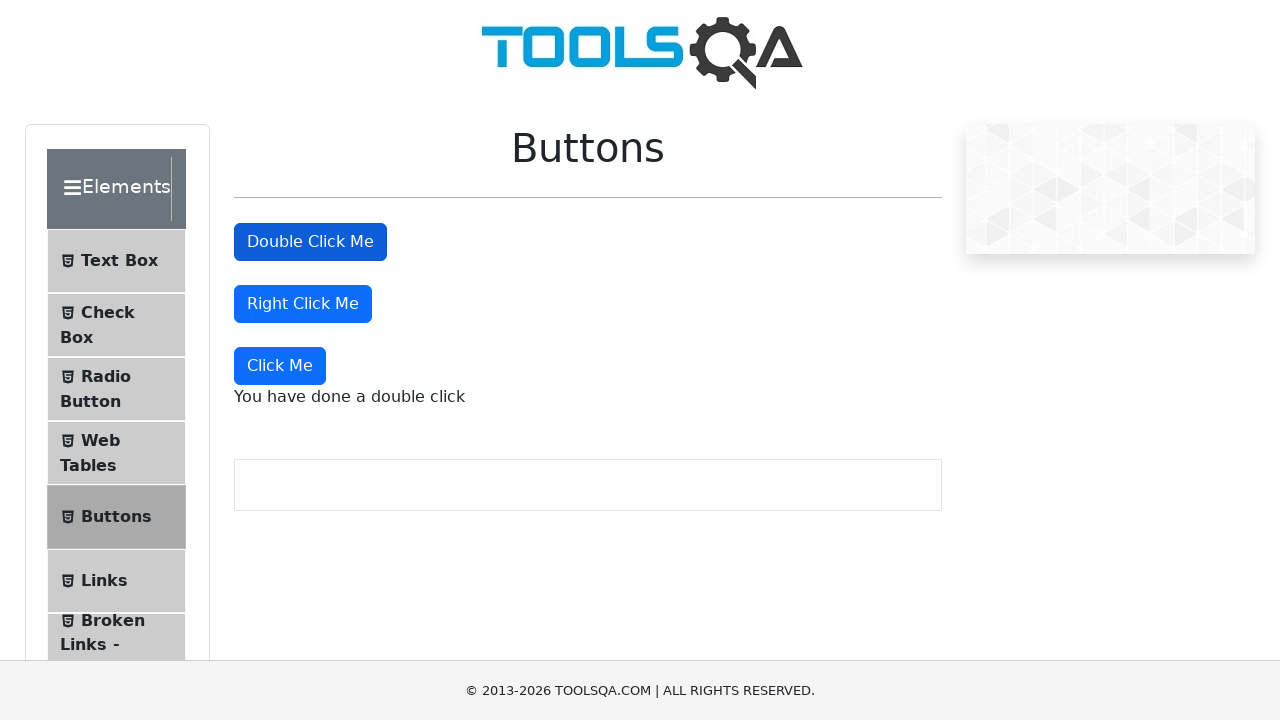

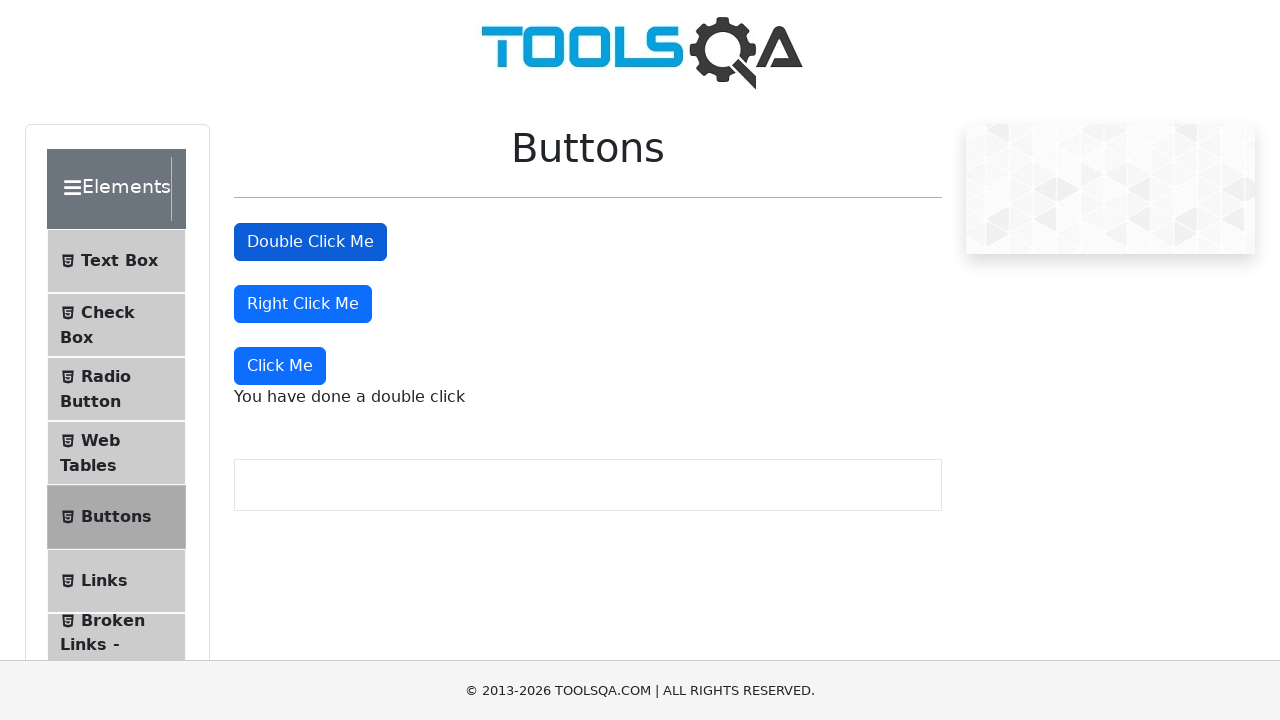